Tests that the clear completed button displays correct text

Starting URL: https://demo.playwright.dev/todomvc

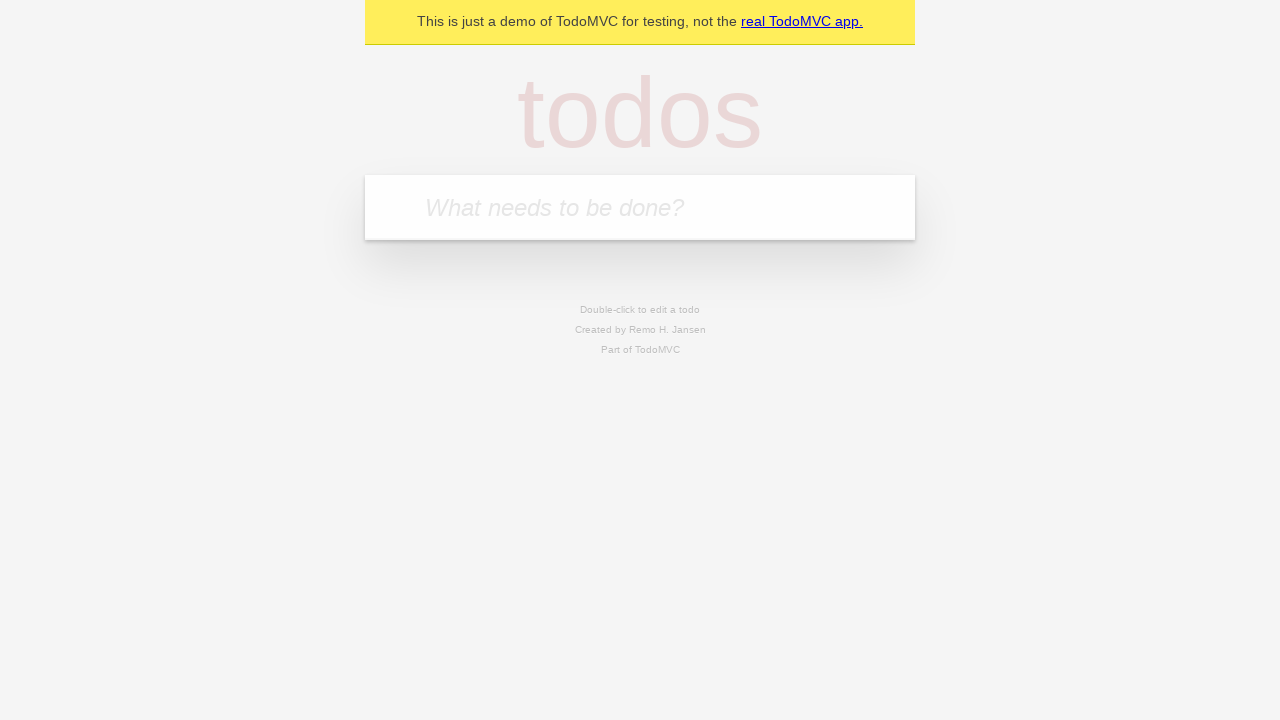

Filled first todo input with 'buy some cheese' on .new-todo
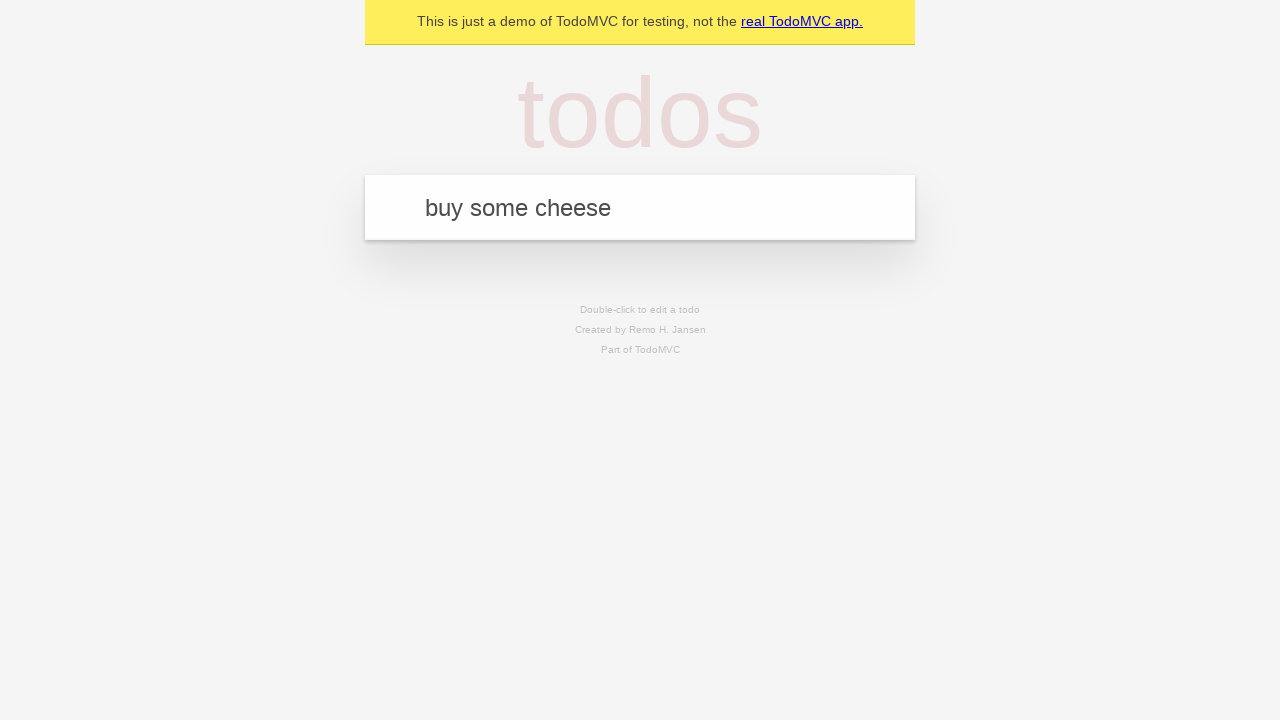

Pressed Enter to add first todo on .new-todo
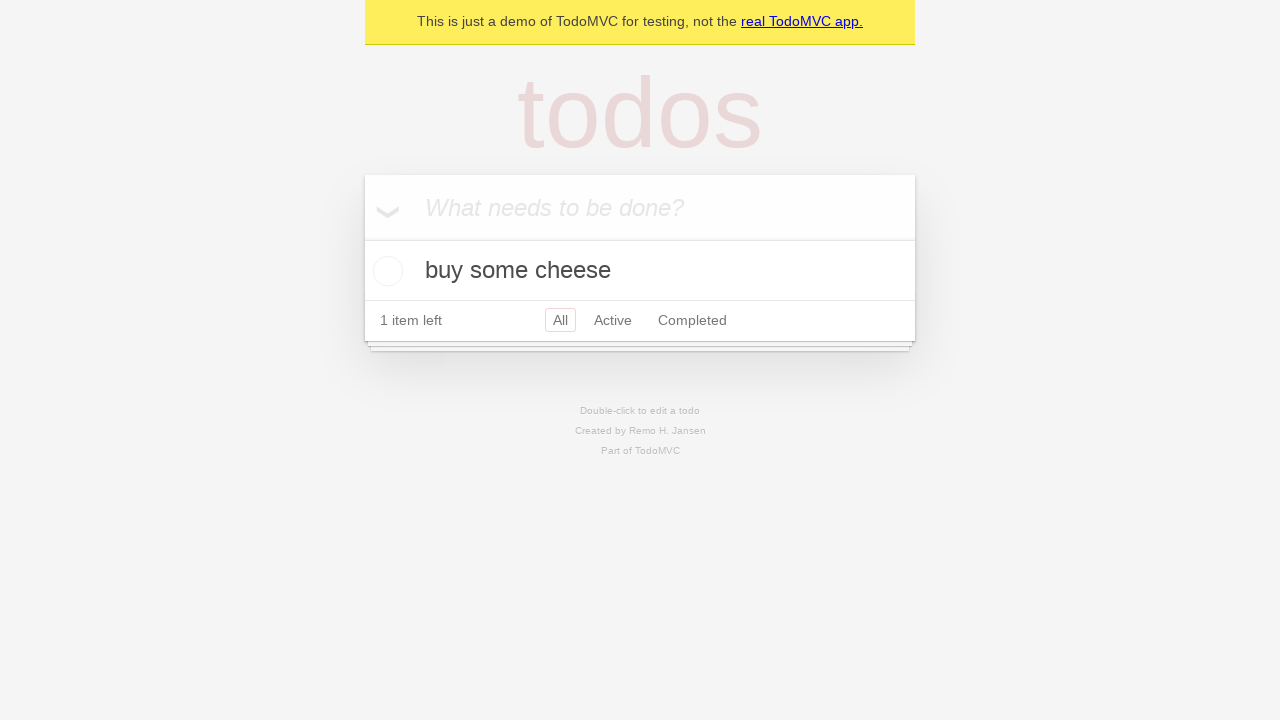

Filled second todo input with 'feed the cat' on .new-todo
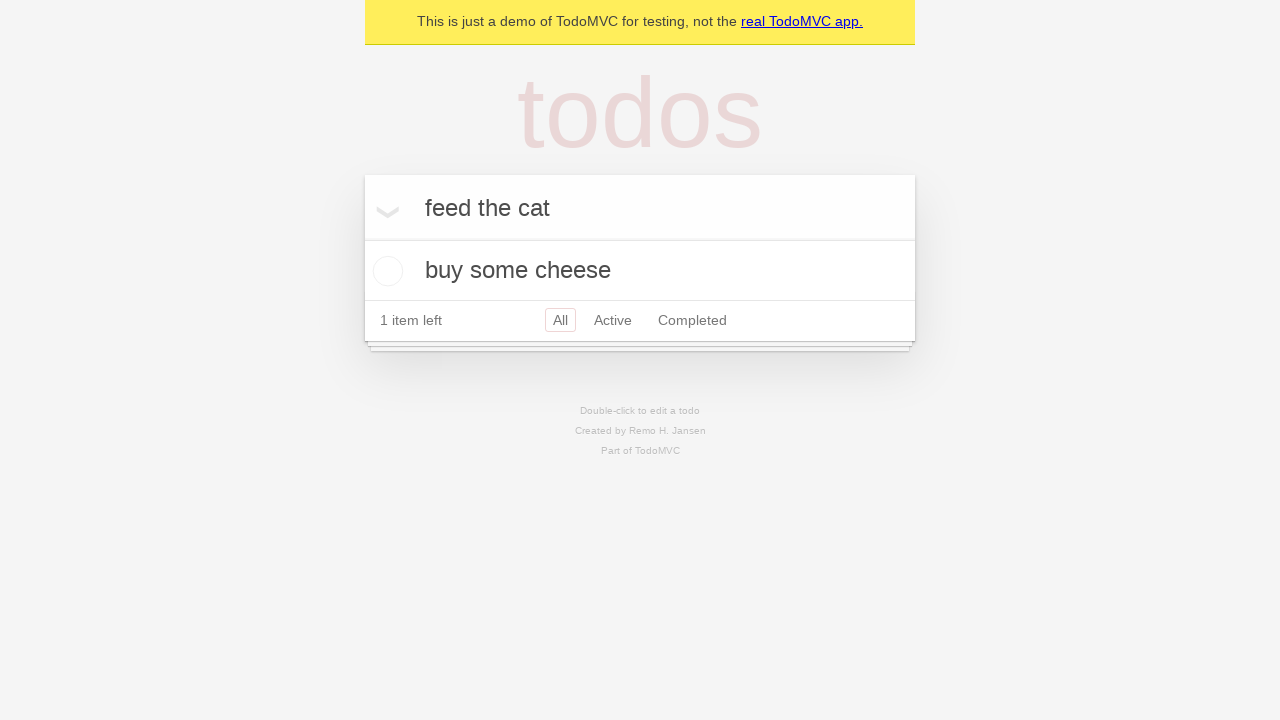

Pressed Enter to add second todo on .new-todo
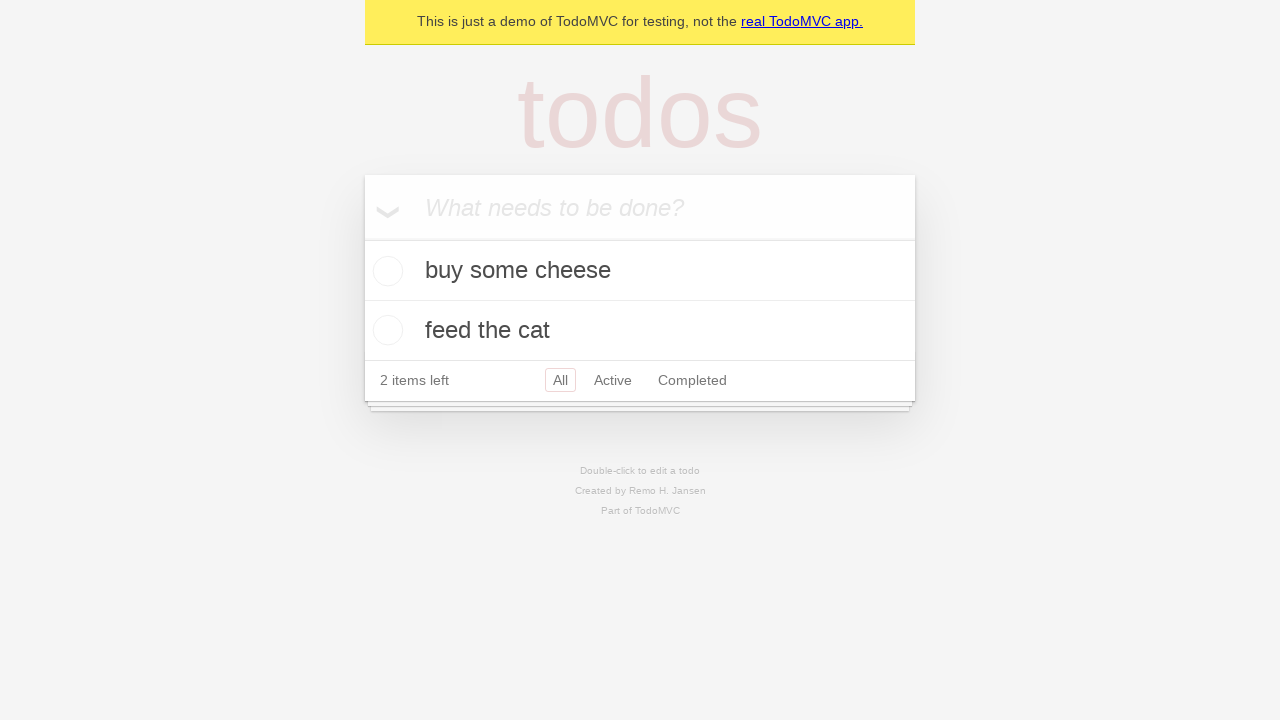

Filled third todo input with 'book a doctors appointment' on .new-todo
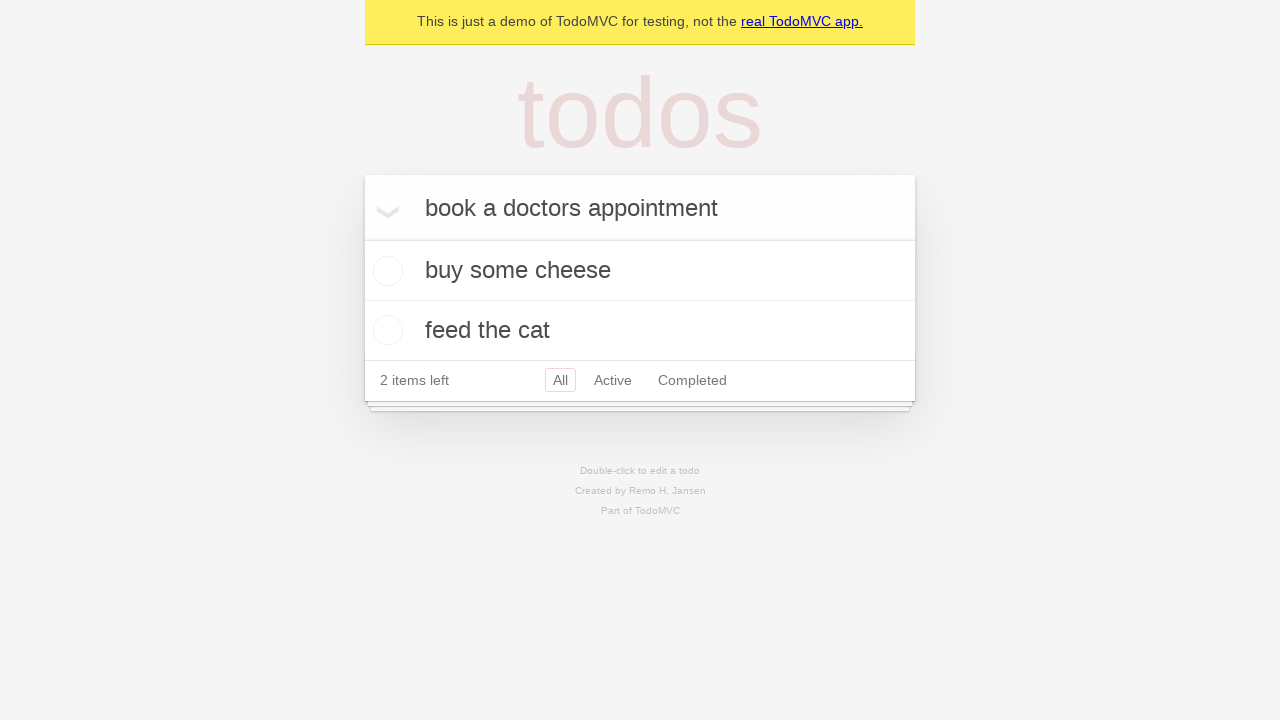

Pressed Enter to add third todo on .new-todo
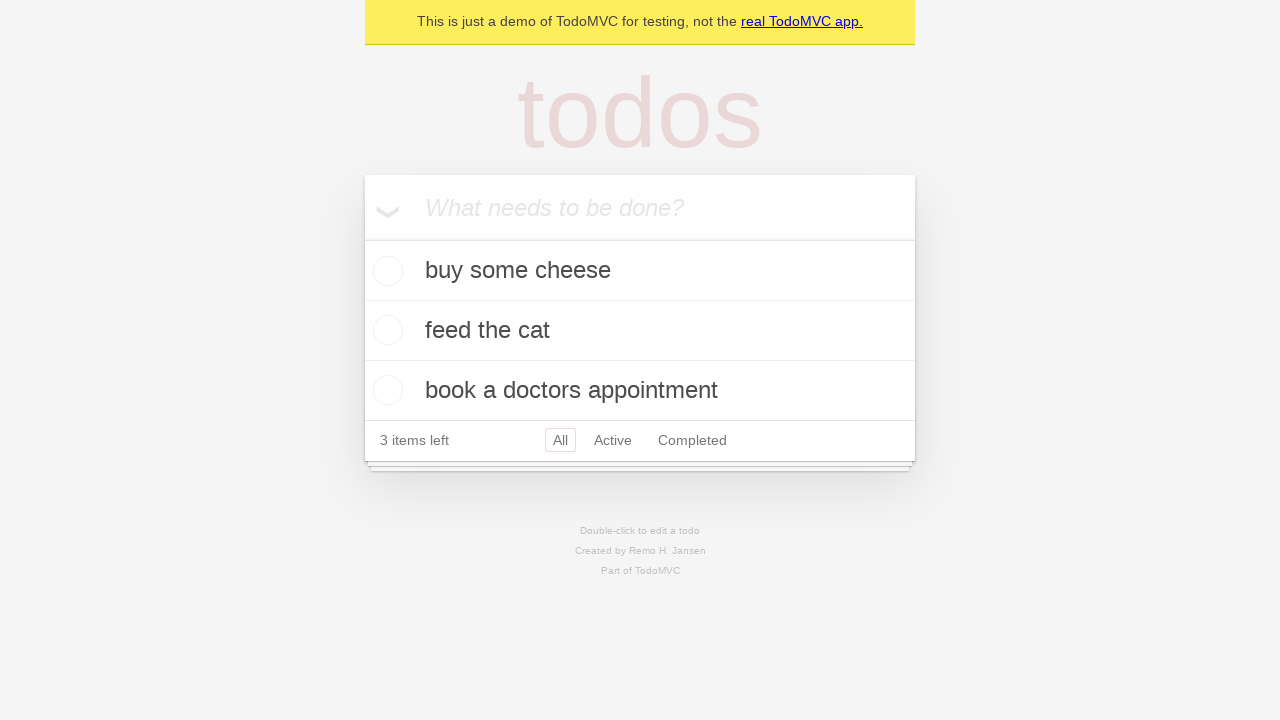

Checked the first todo as completed at (385, 271) on .todo-list li .toggle >> nth=0
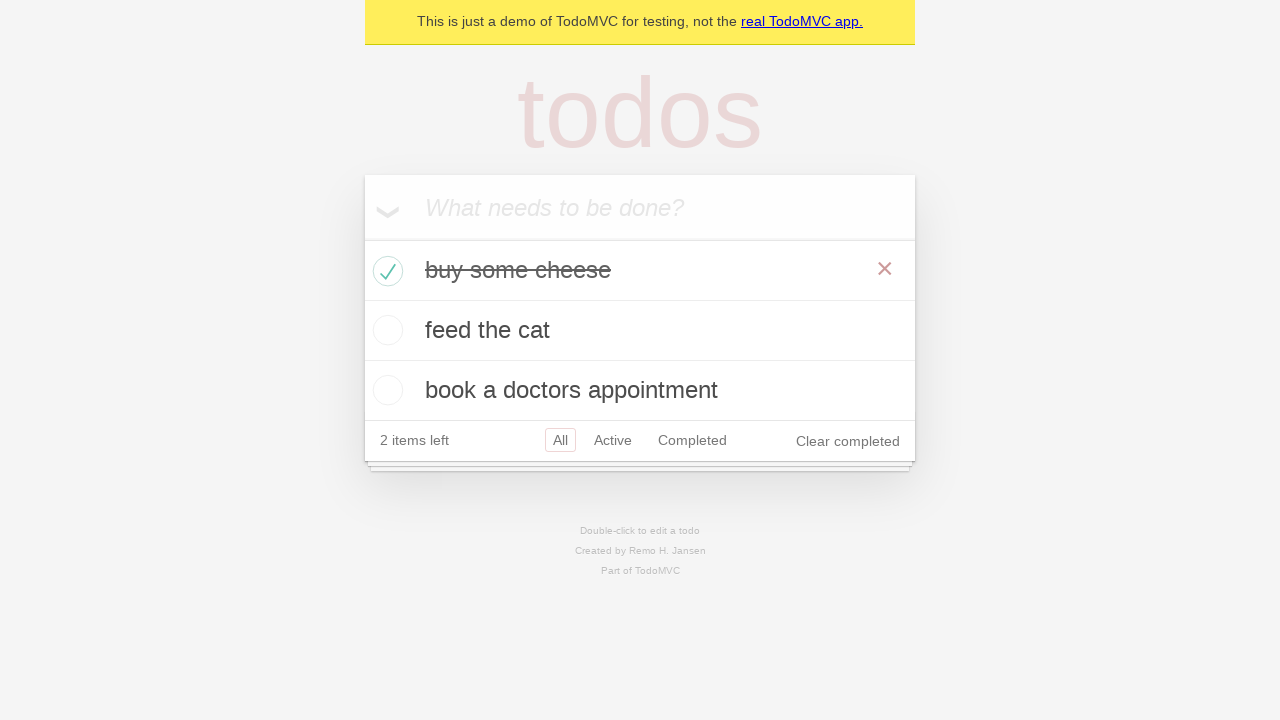

Clear completed button appeared after checking first todo
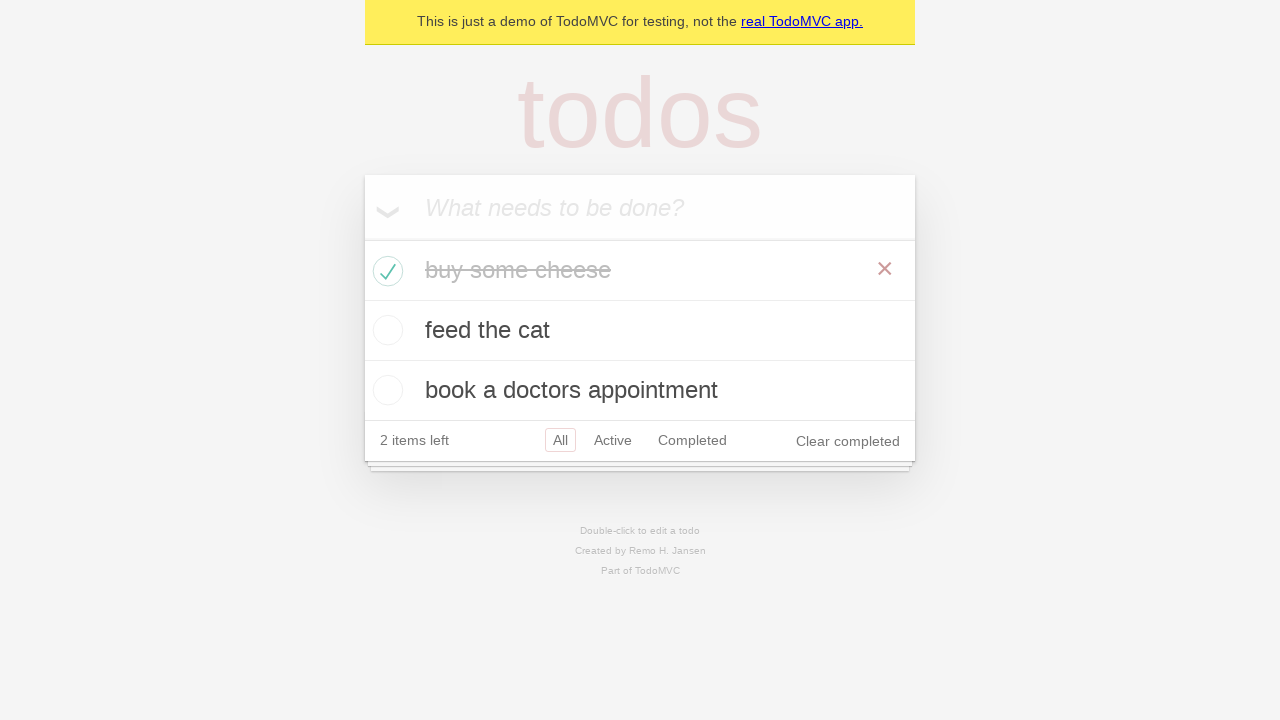

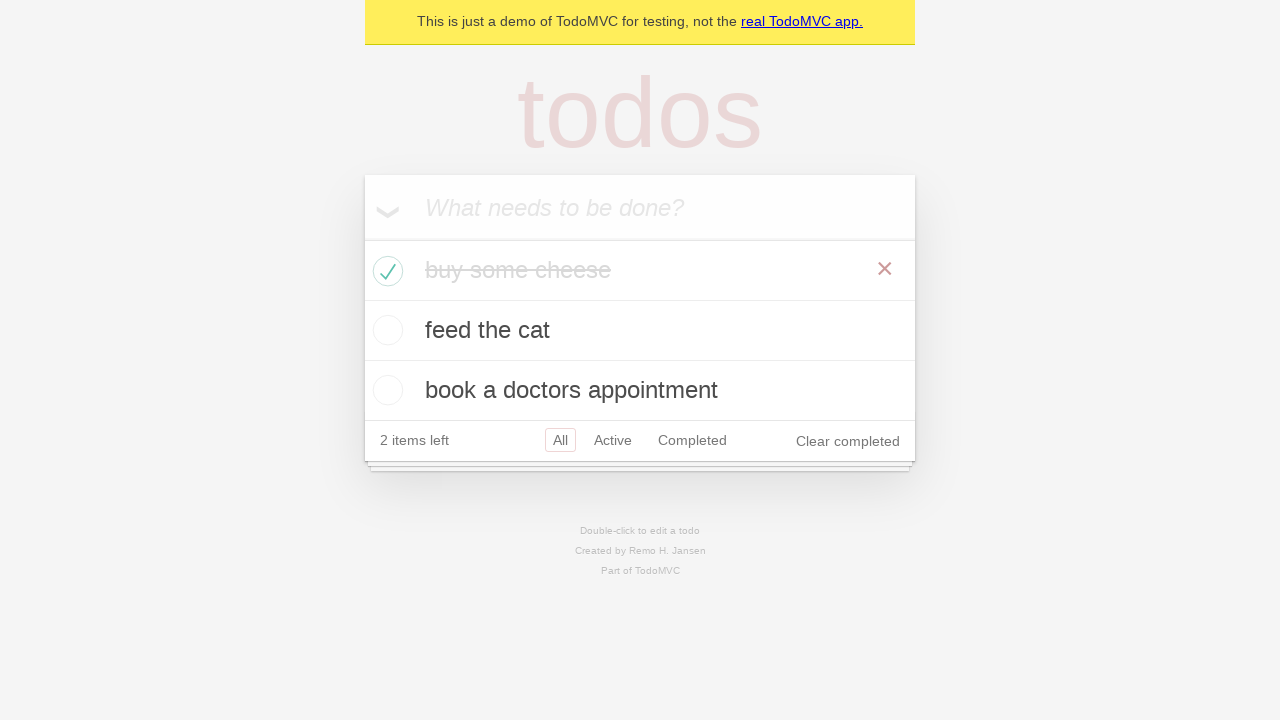